Tests radio button and checkbox interactions on a practice form by selecting different car brand options

Starting URL: https://www.letskodeit.com/practice

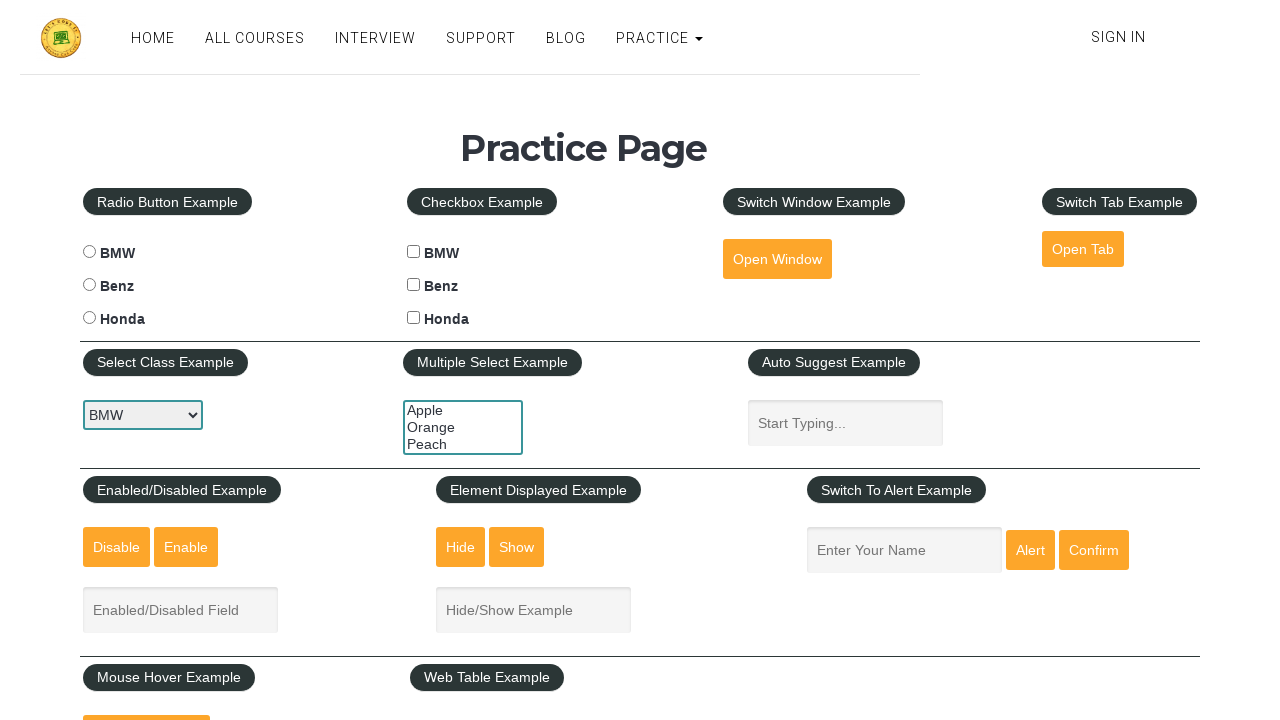

Clicked BMW radio button at (89, 252) on #bmwradio
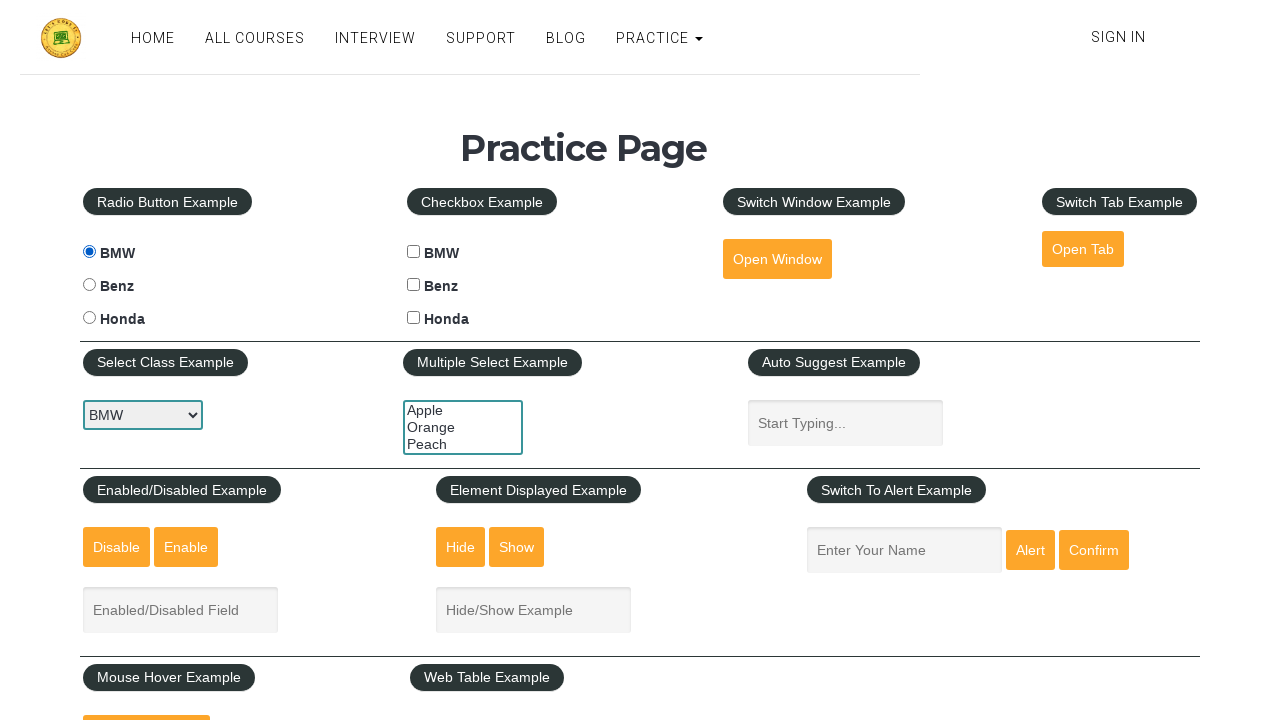

Clicked Benz radio button at (89, 285) on #benzradio
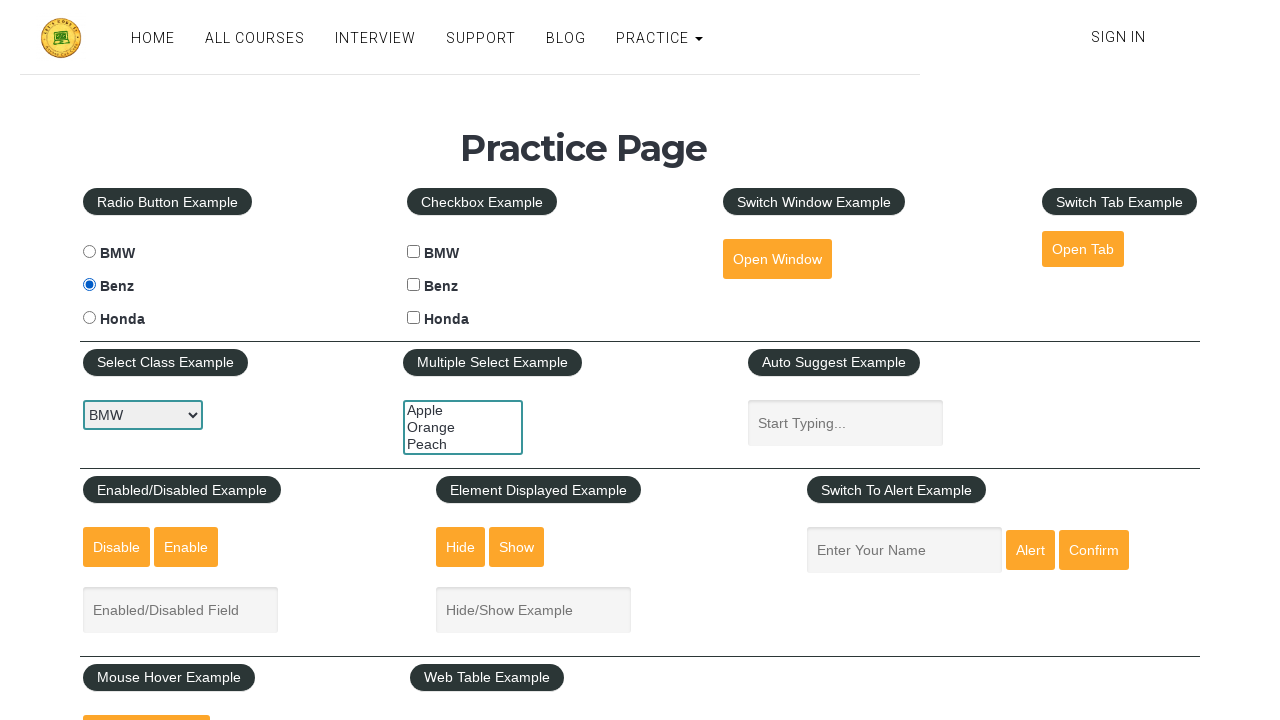

Clicked Honda radio button at (89, 318) on #hondaradio
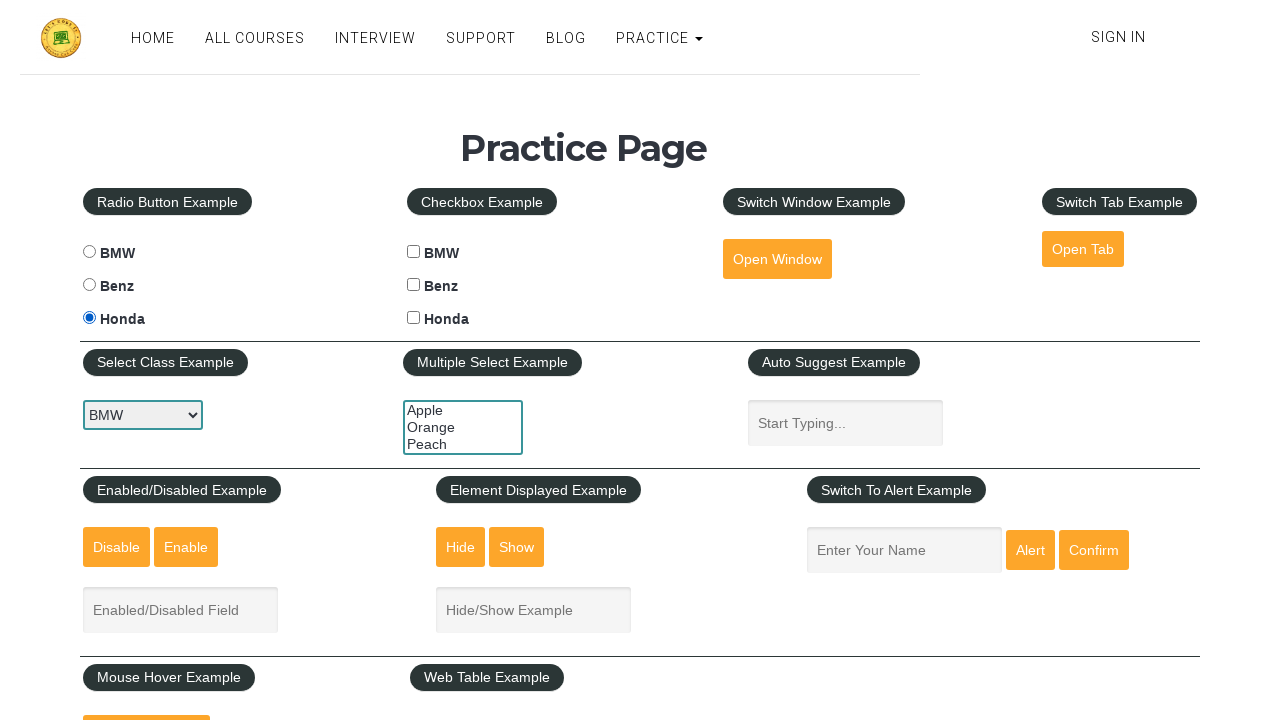

Clicked BMW checkbox at (414, 252) on #bmwcheck
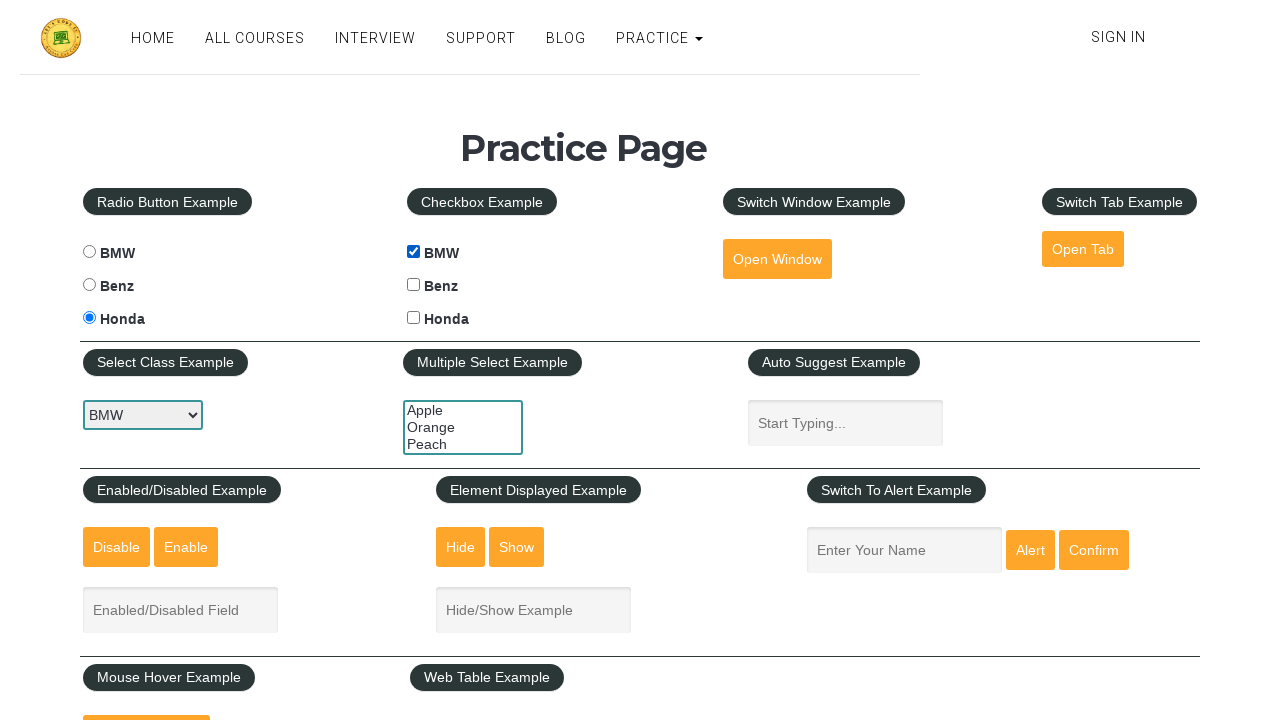

Clicked Benz checkbox at (414, 285) on #benzcheck
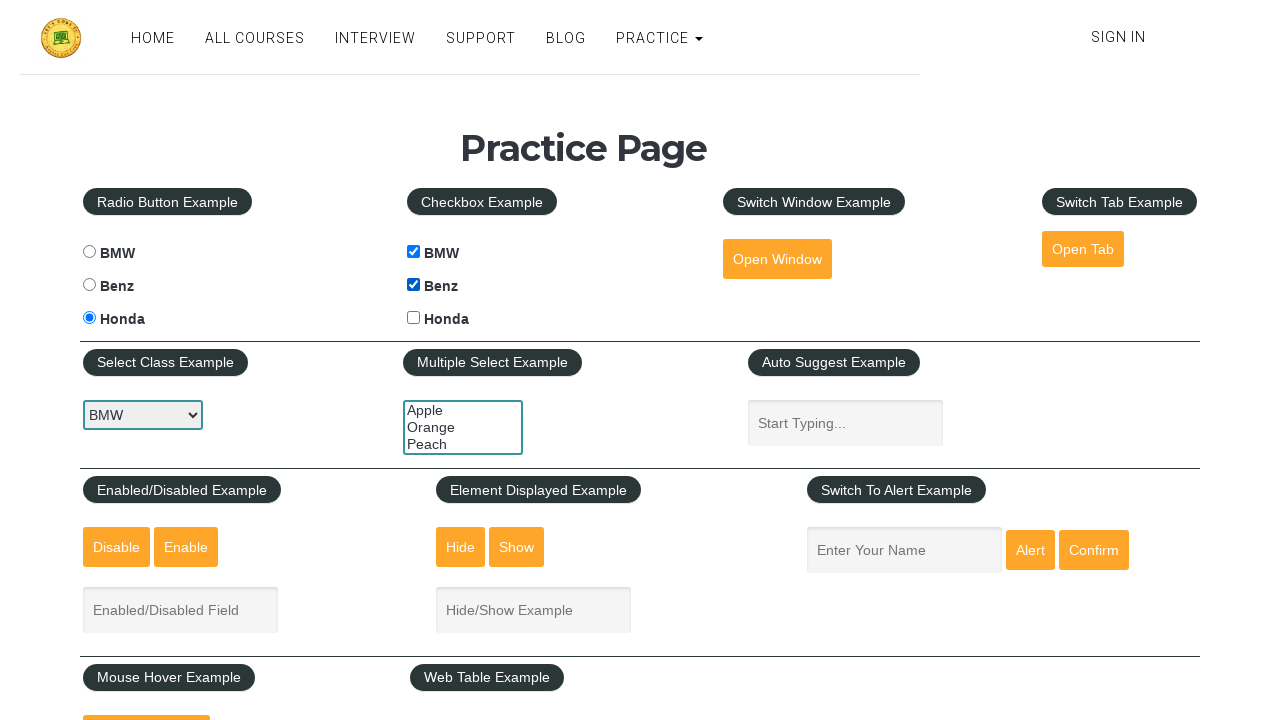

Clicked Honda checkbox at (414, 318) on #hondacheck
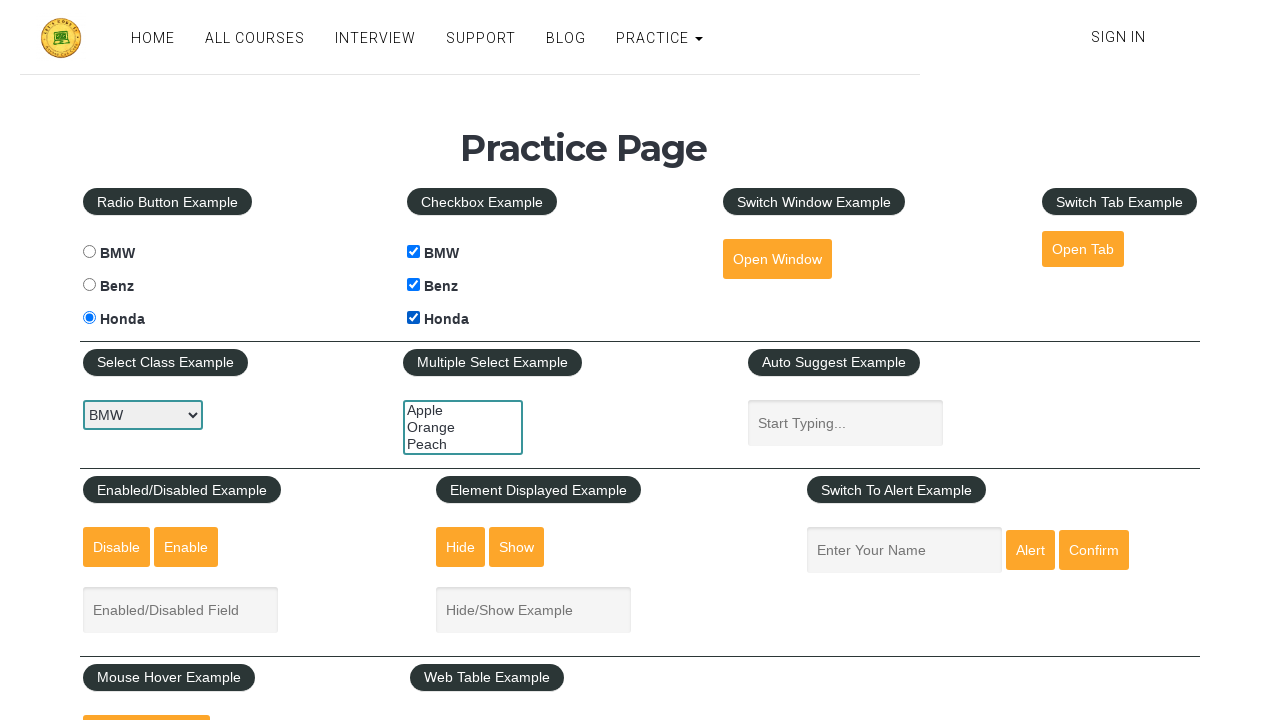

Verified BMW radio button state
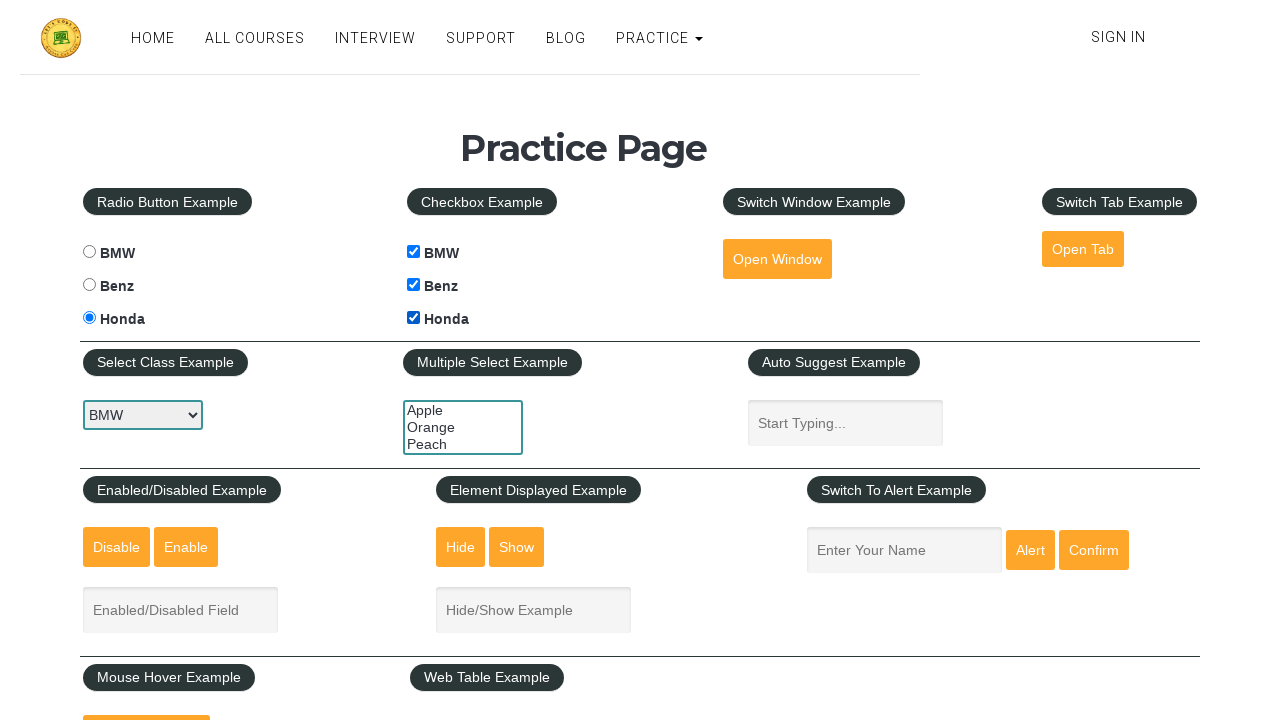

Verified Benz radio button state
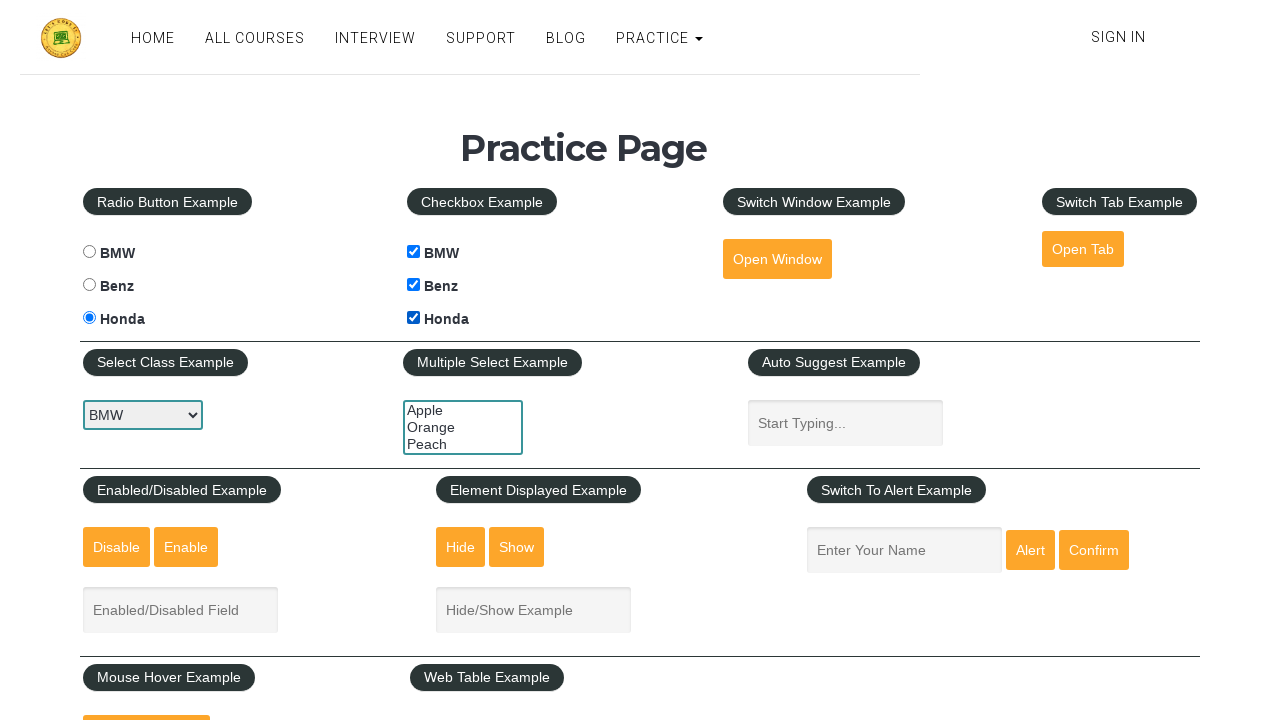

Verified Honda radio button state
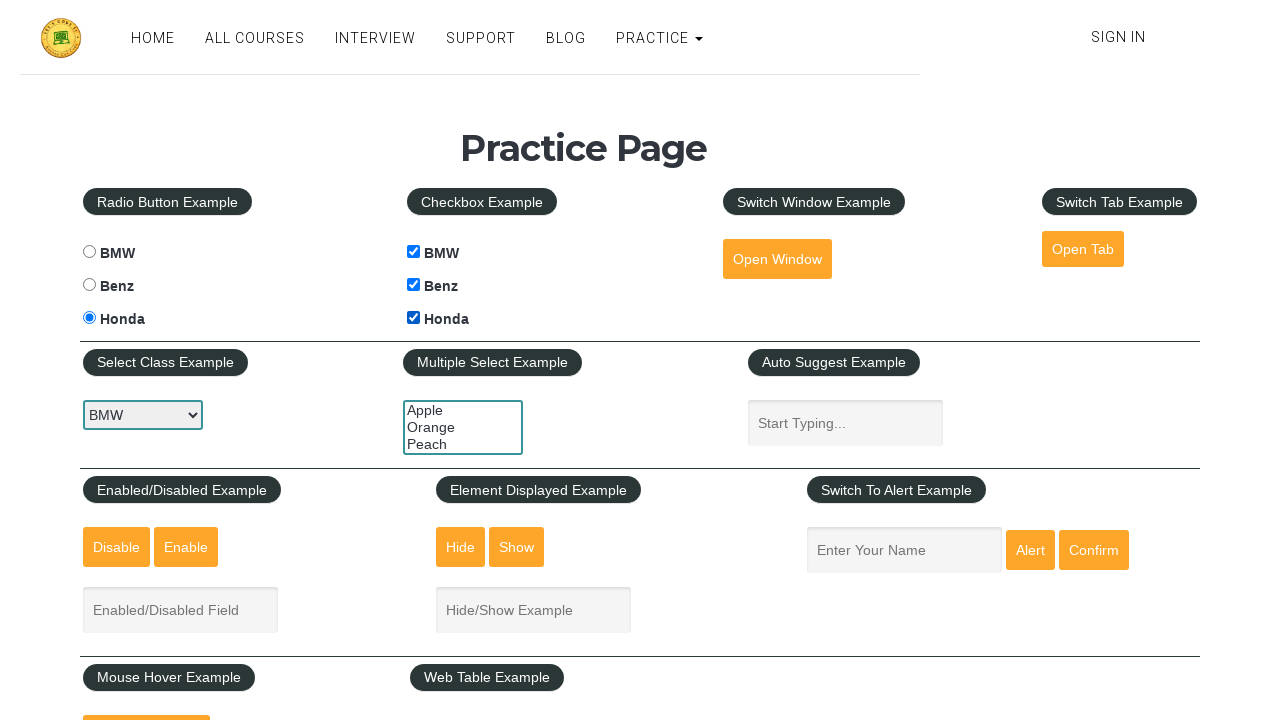

Verified BMW checkbox state
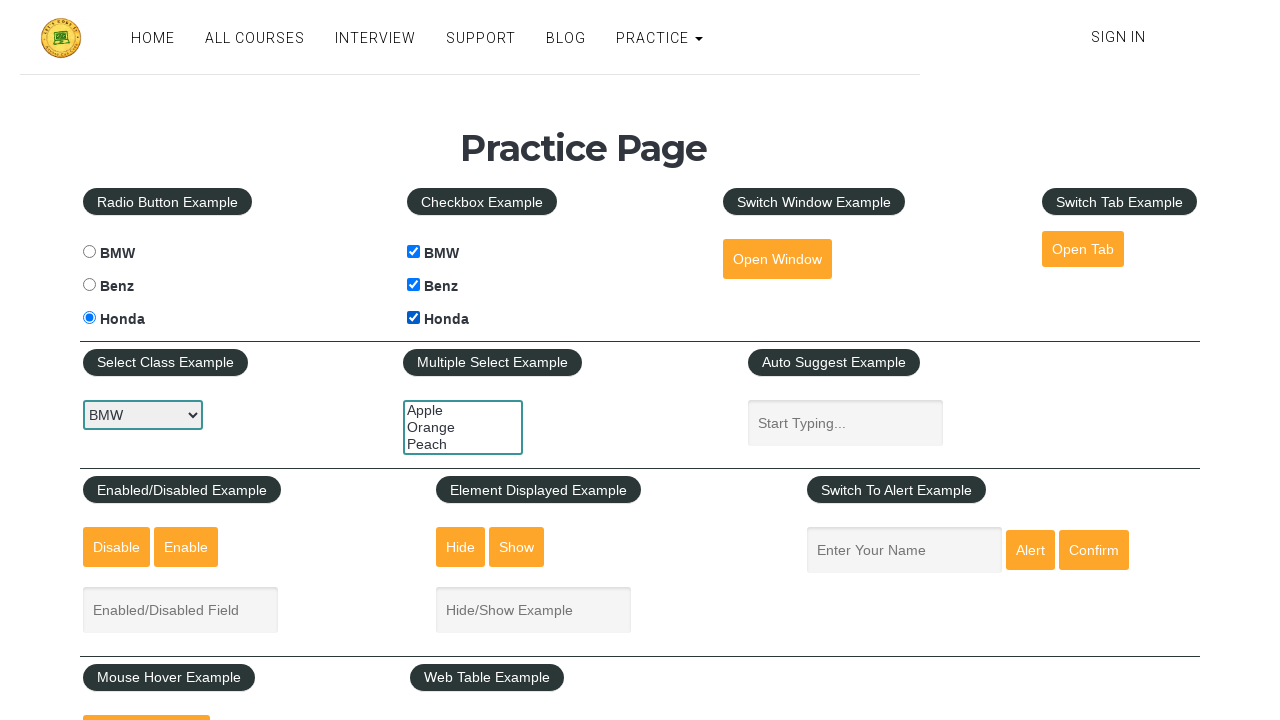

Verified Benz checkbox state
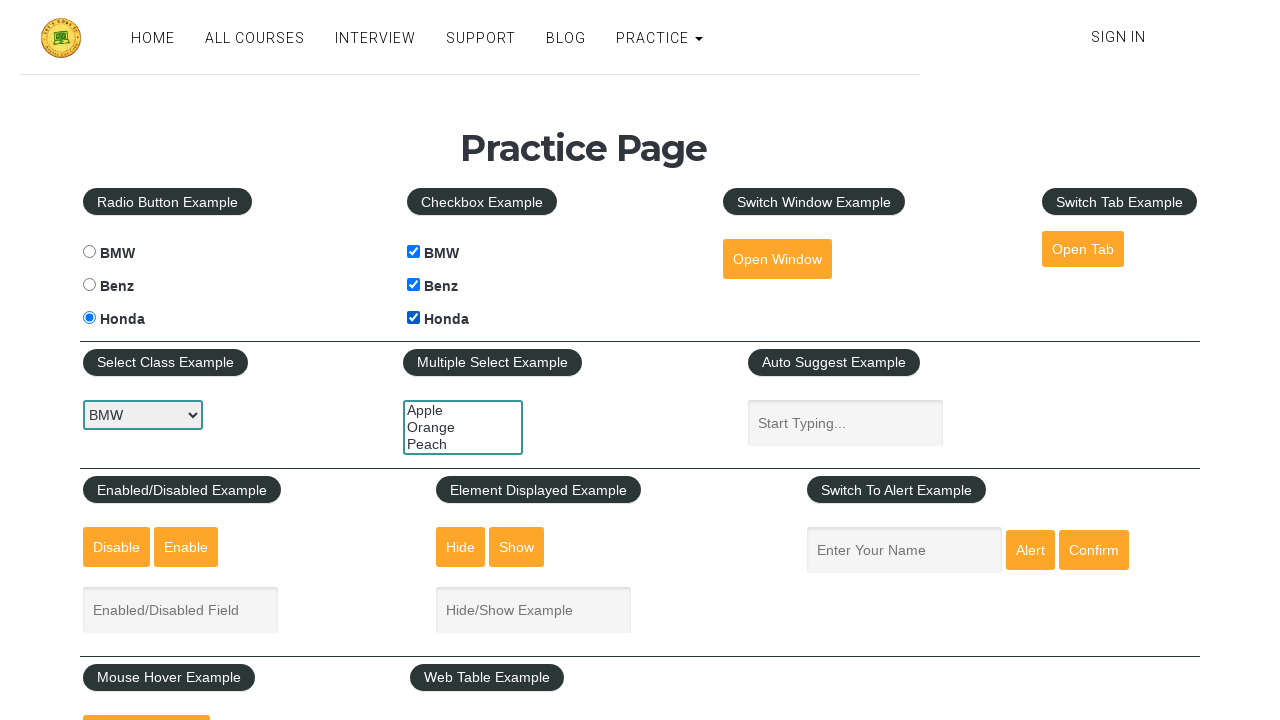

Verified Honda checkbox state
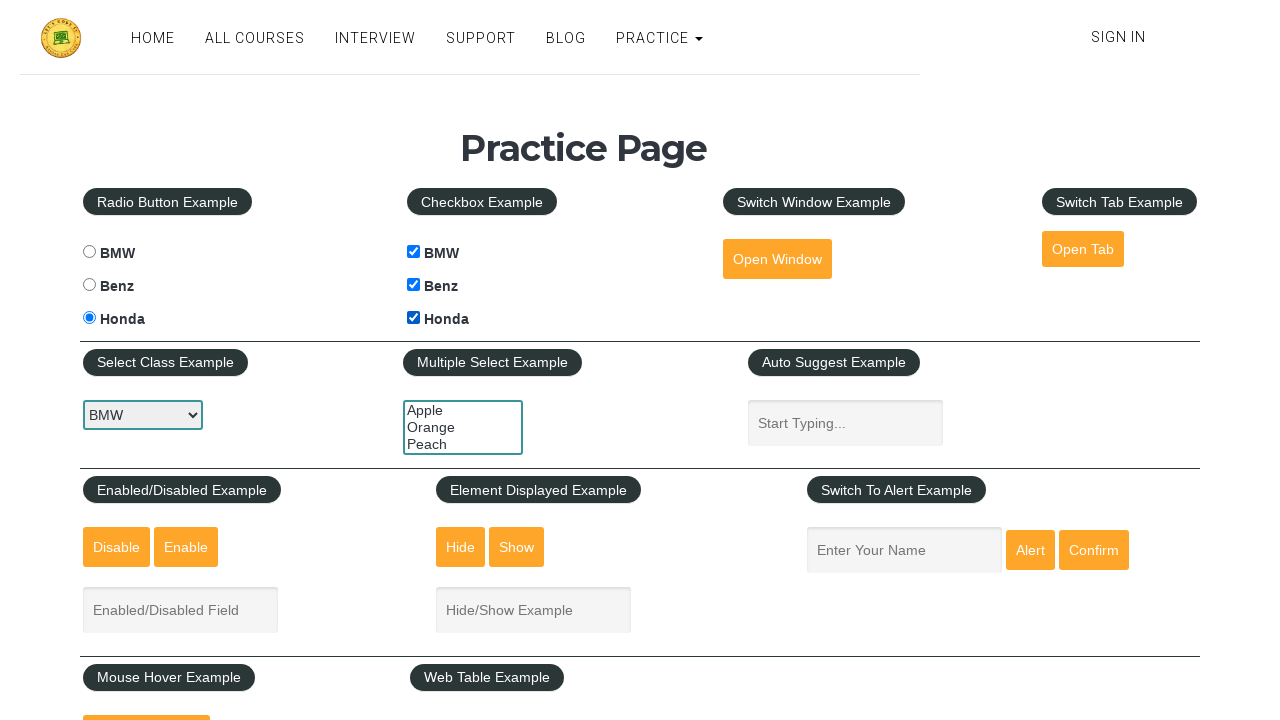

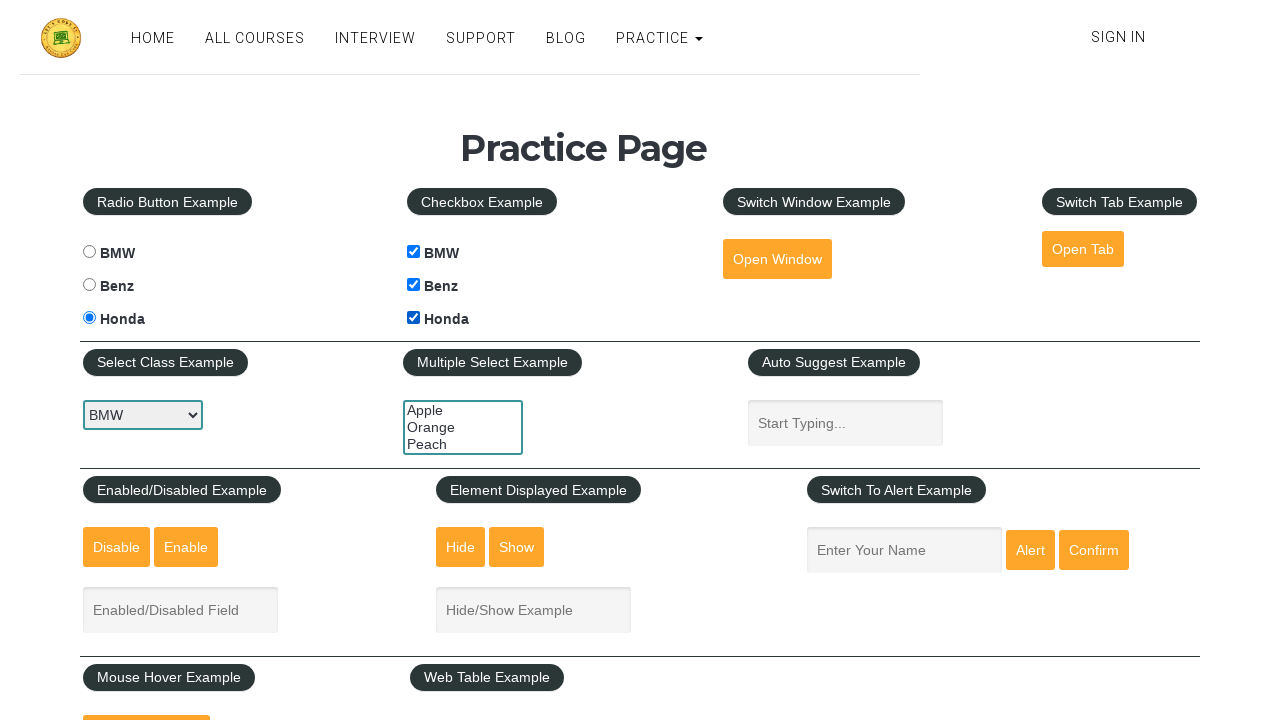